Tests hover functionality by moving mouse over a text input field and verifying the tooltip content is displayed correctly.

Starting URL: https://automationfc.github.io/jquery-tooltip/

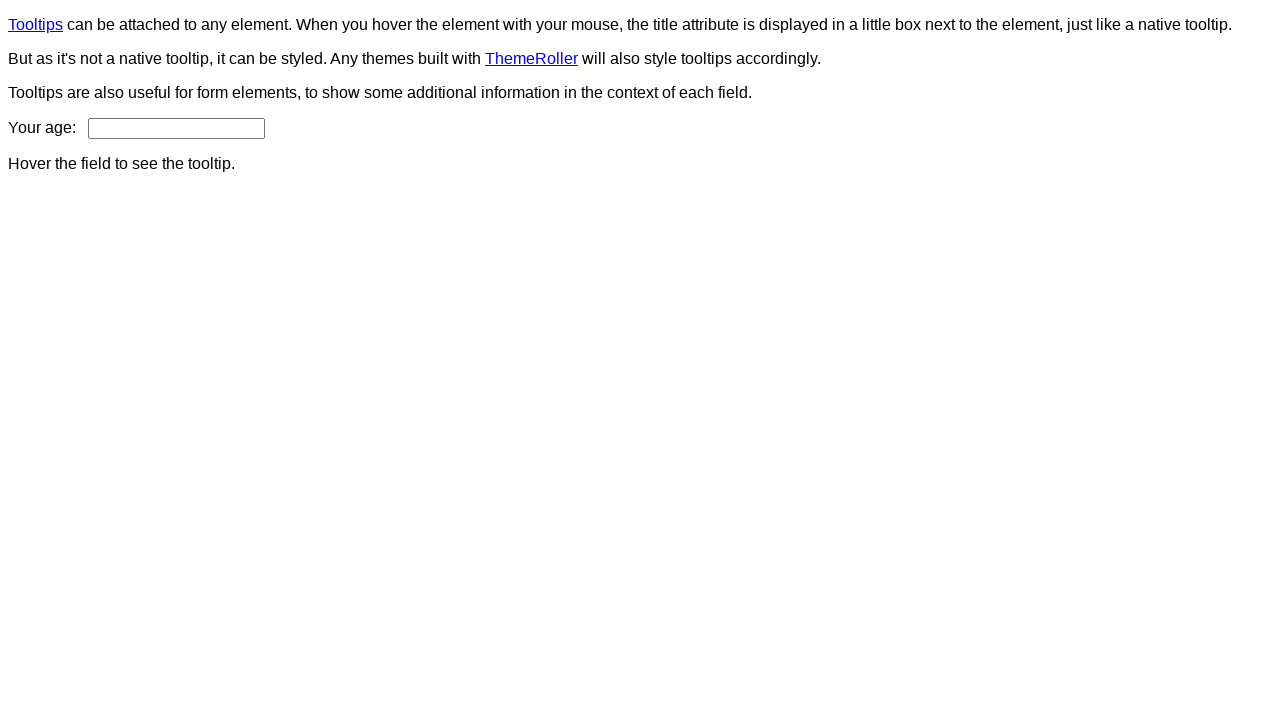

Hovered over age text input field at (176, 128) on #age
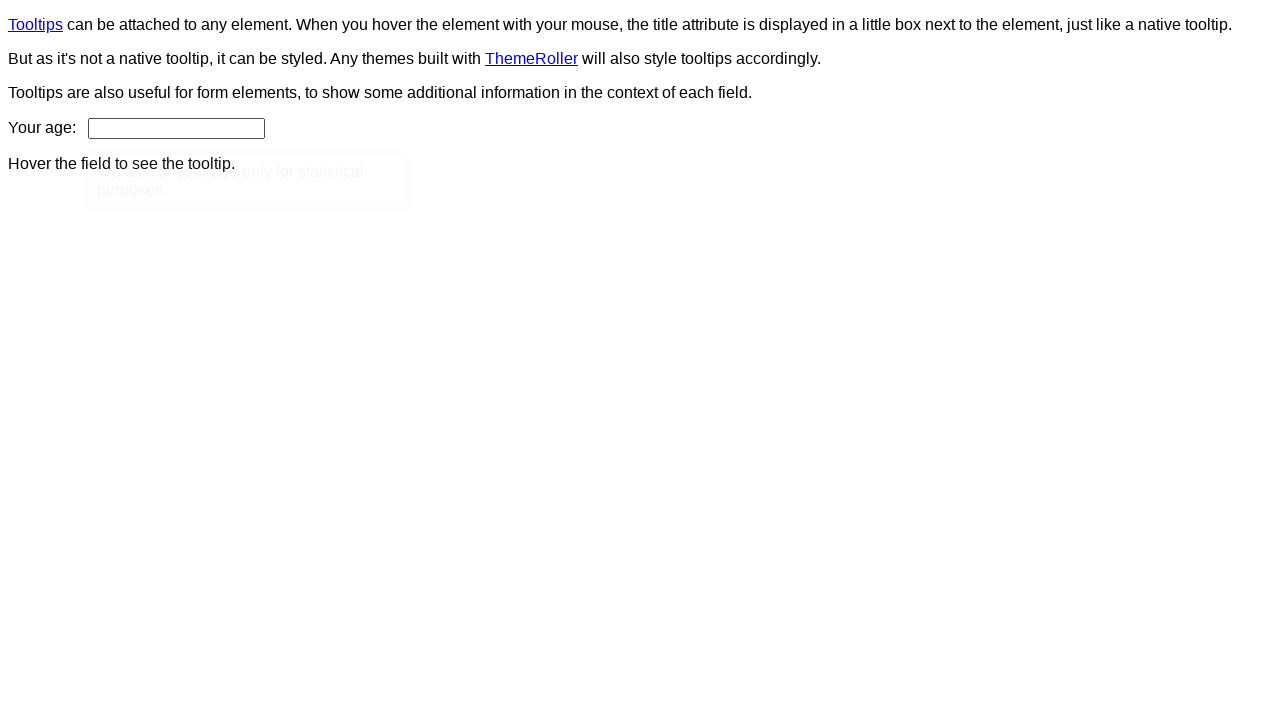

Tooltip appeared and became visible
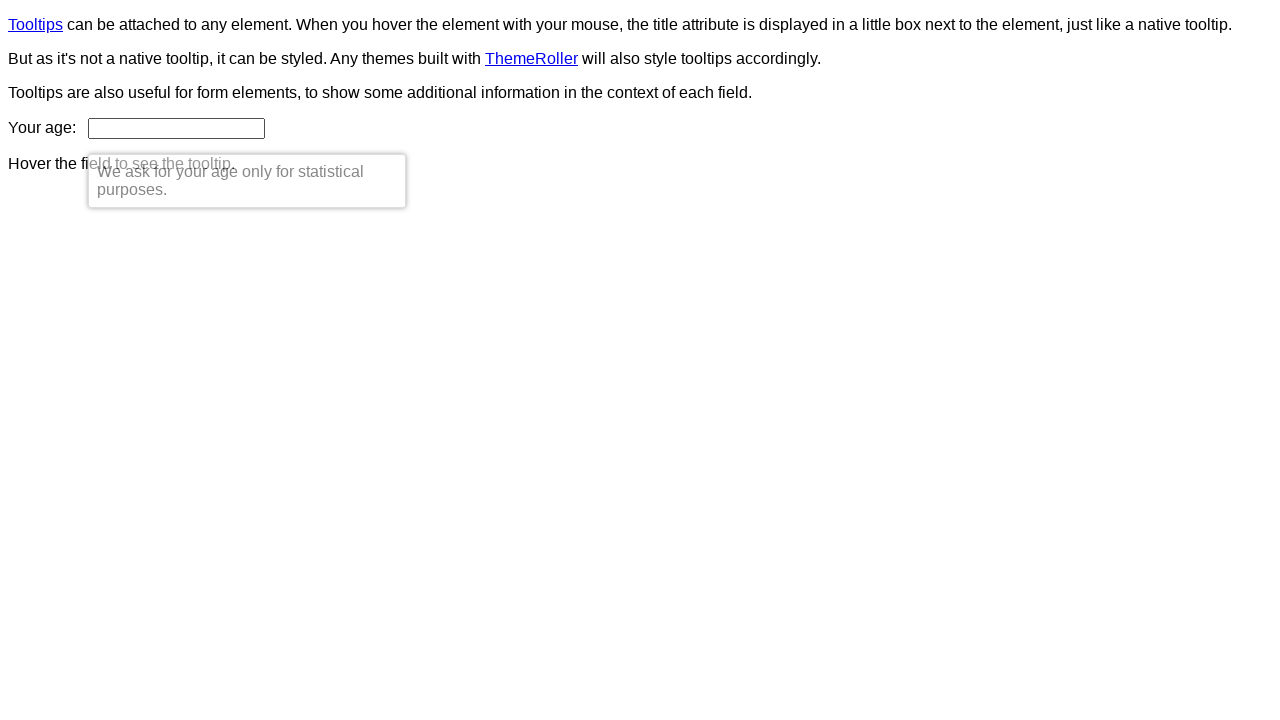

Verified tooltip content matches expected text: 'We ask for your age only for statistical purposes.'
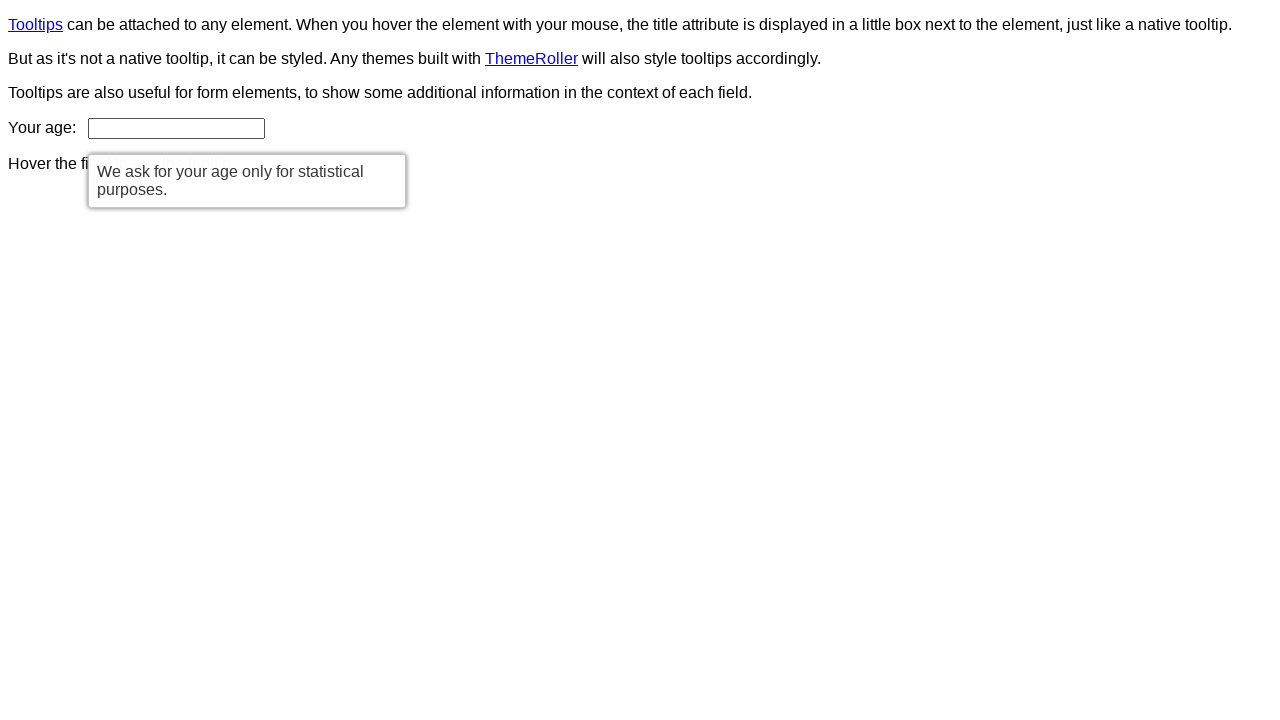

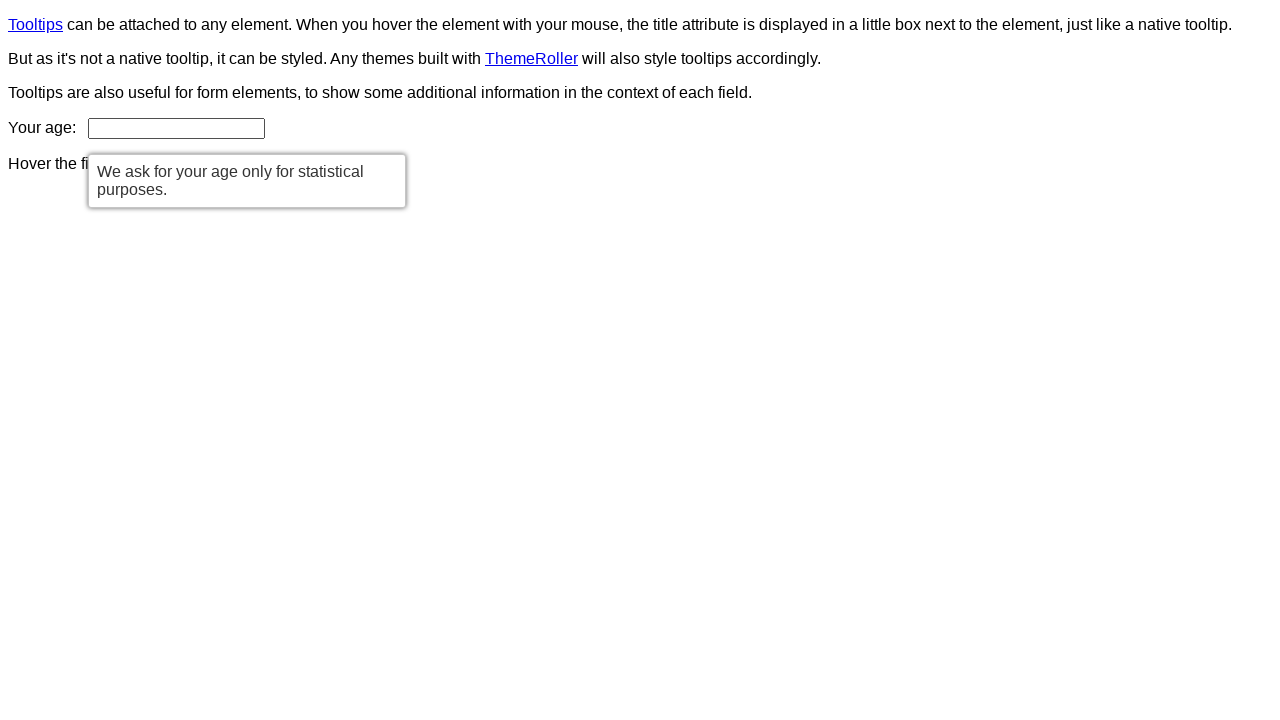